Tests JavaScript alert handling on DemoQA by clicking a button that triggers an alert and verifying its text content

Starting URL: https://demoqa.com/alerts

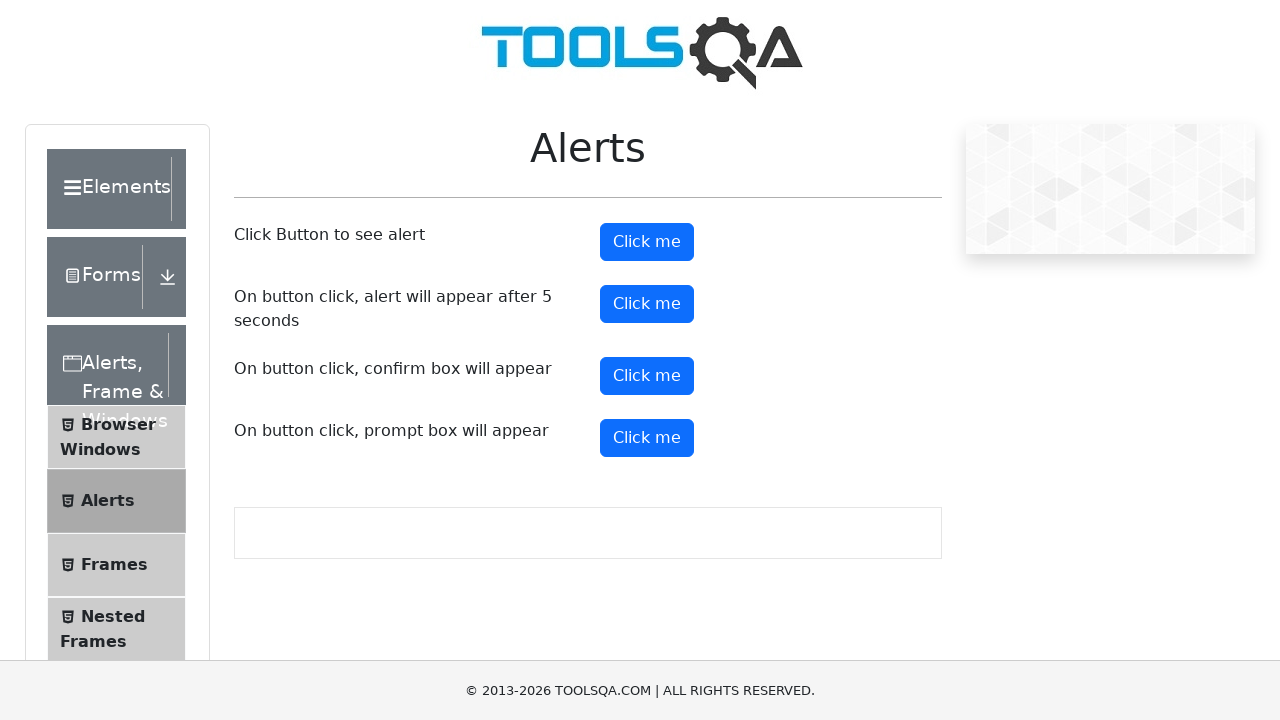

Alert button element loaded on DemoQA page
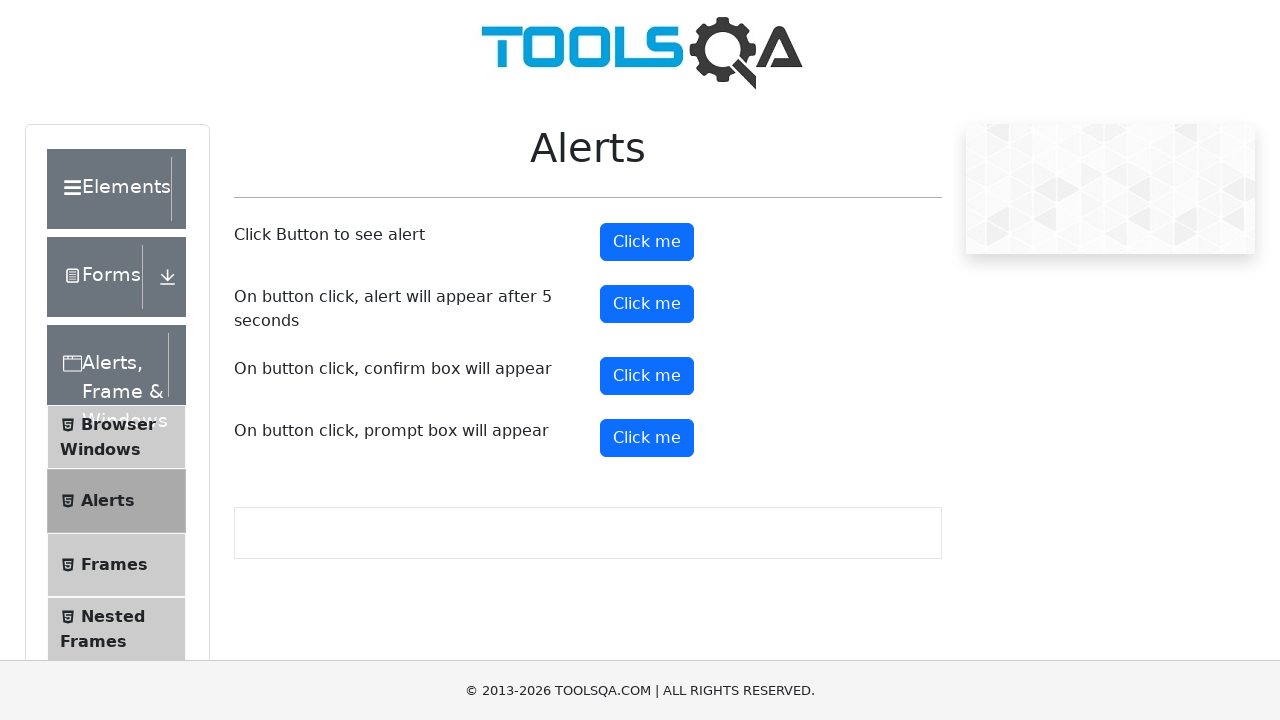

Scrolled alert button into view
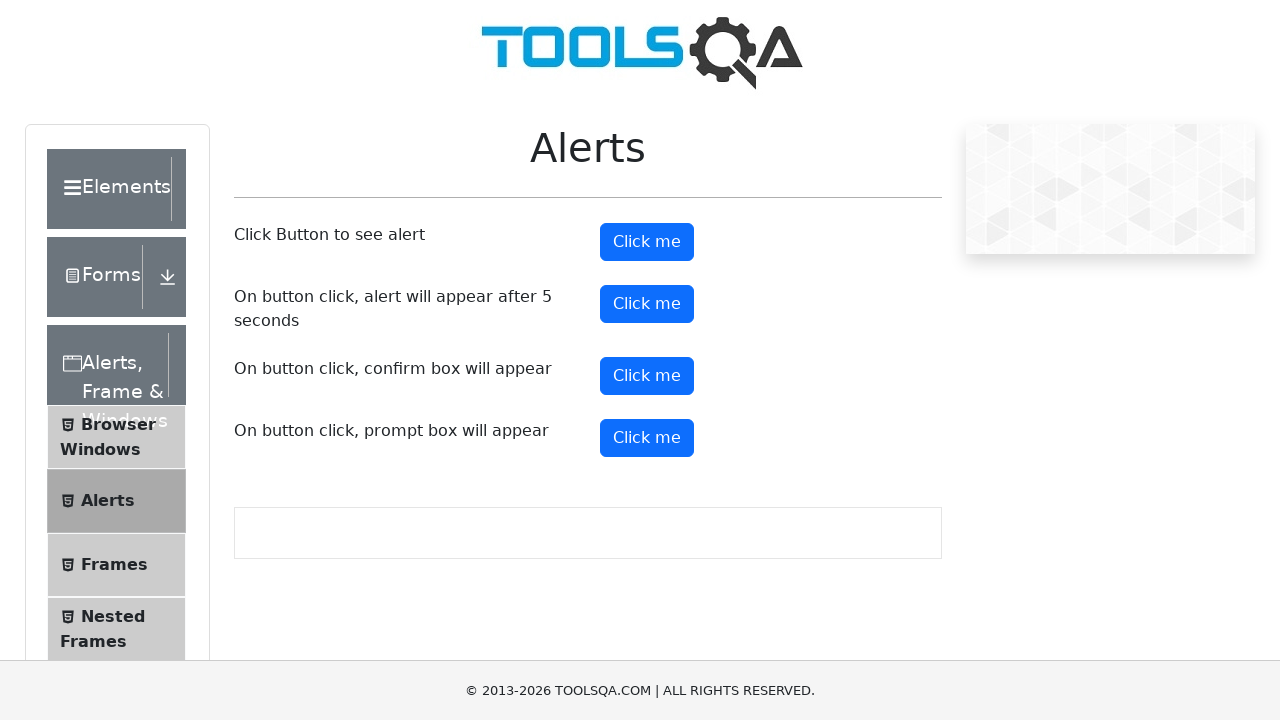

Set up dialog handler to accept alerts containing 'You clicked a button'
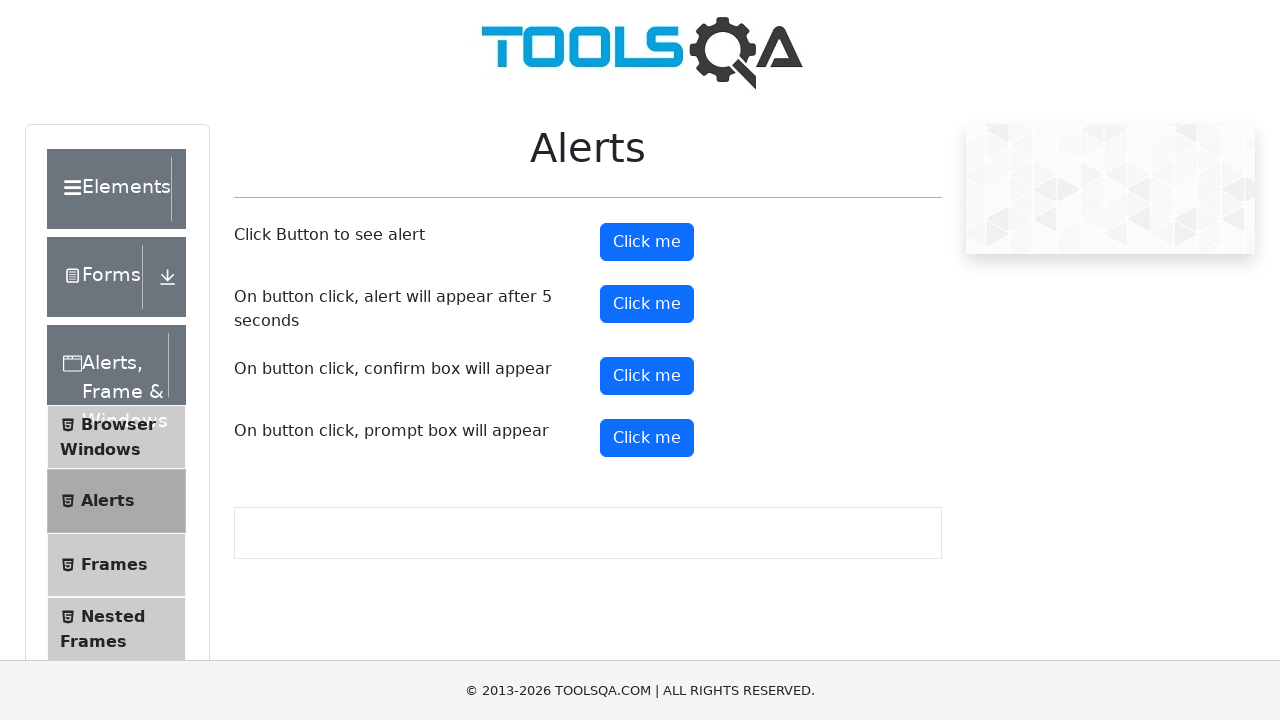

Clicked the alert button to trigger JavaScript alert at (647, 242) on #alertButton
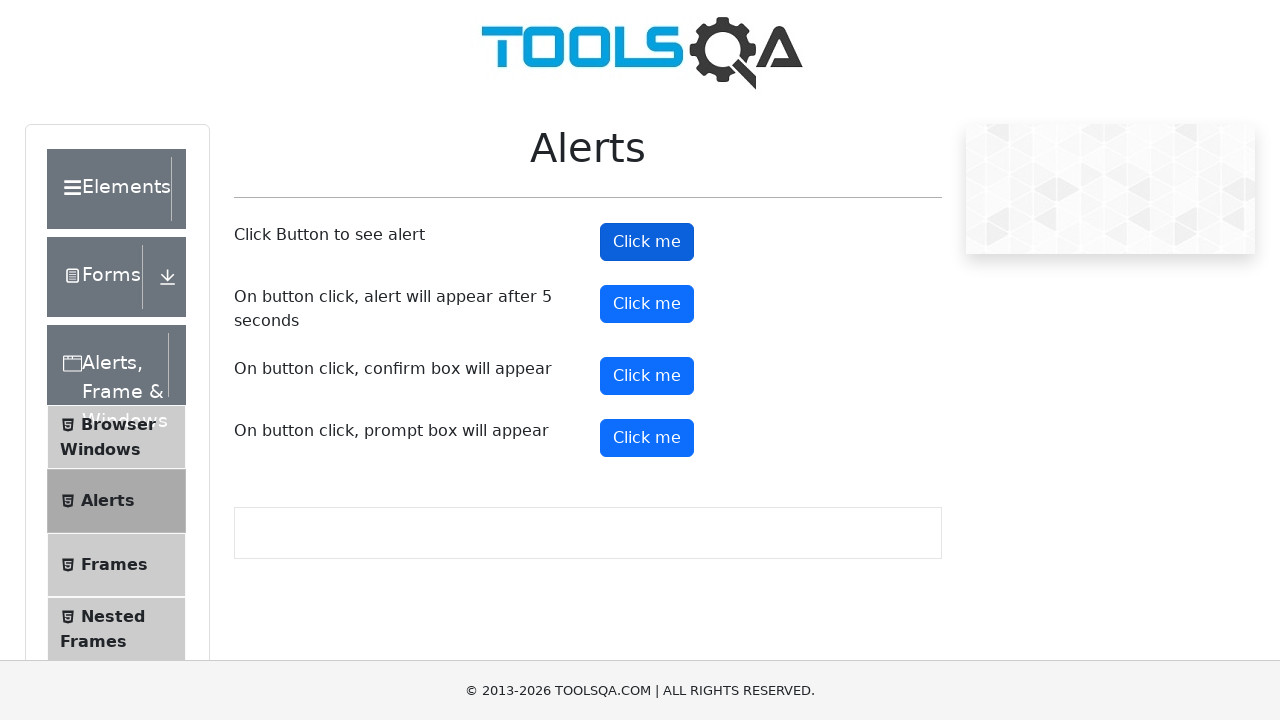

Waited 1000ms for alert dialog to be processed
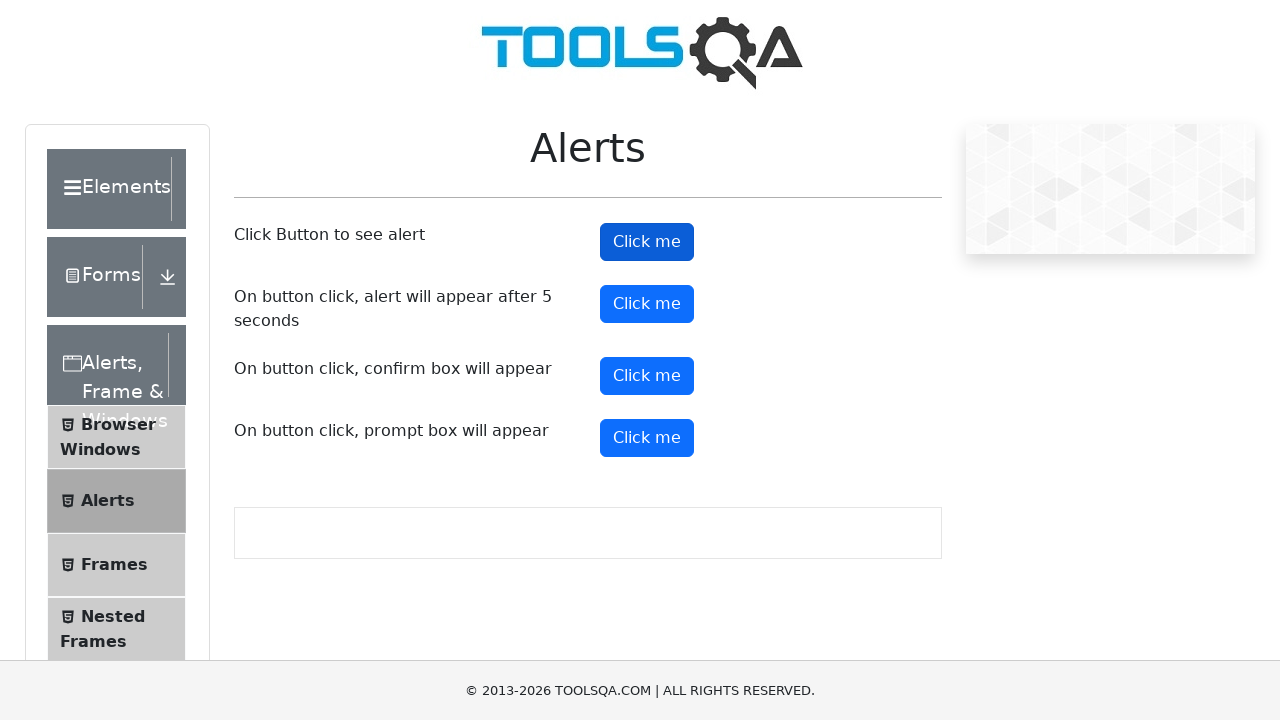

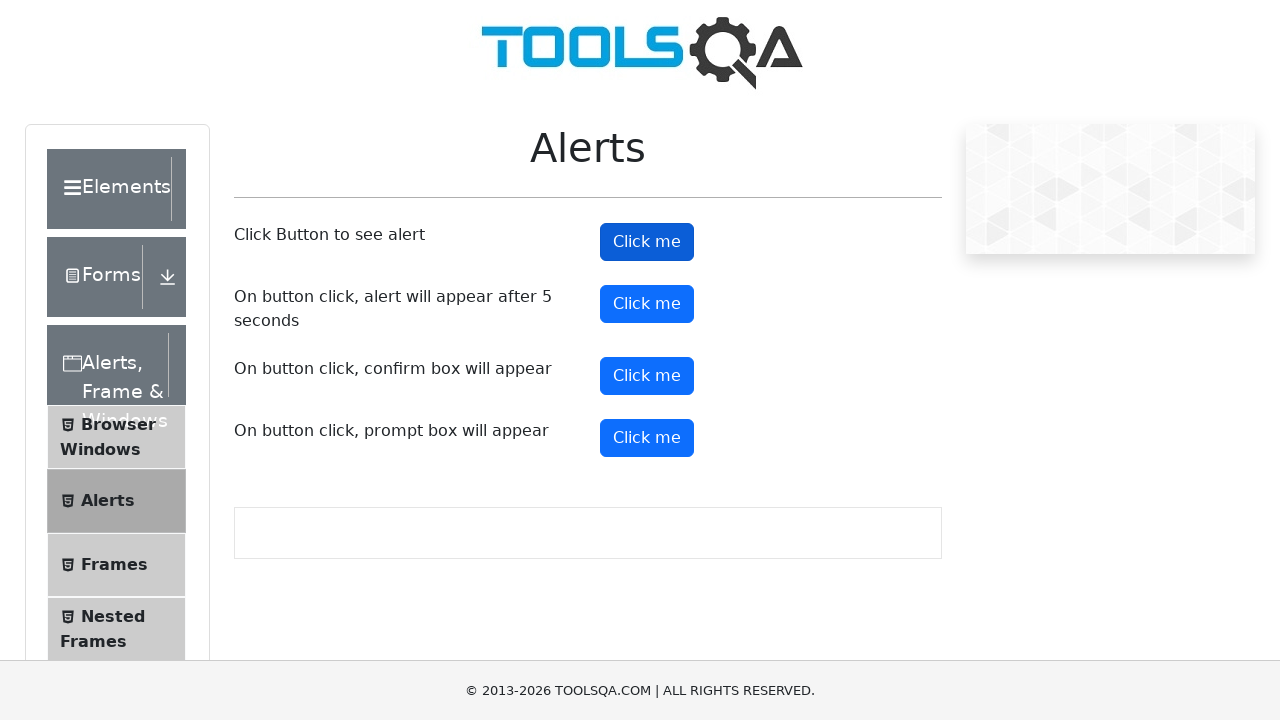